Navigates to the WebdriverIO API documentation page and verifies the page loads by checking the URL

Starting URL: https://webdriver.io/docs/api.html

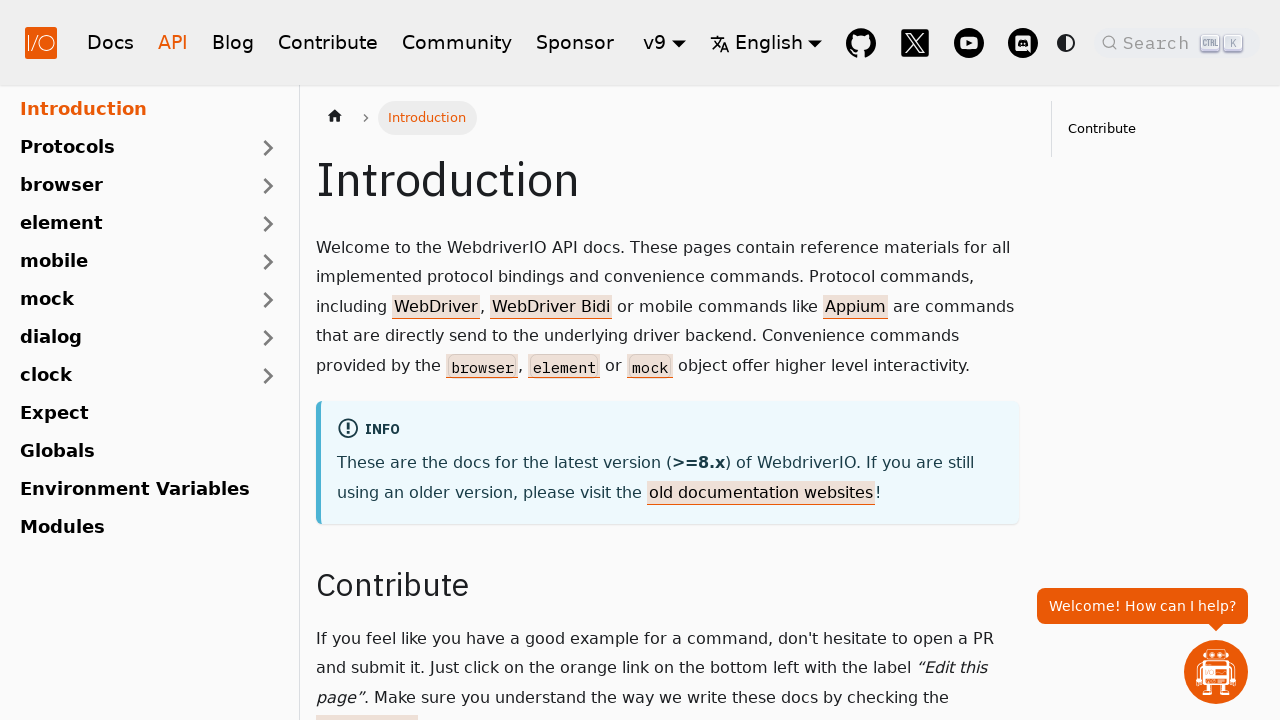

Waited for page to reach domcontentloaded state
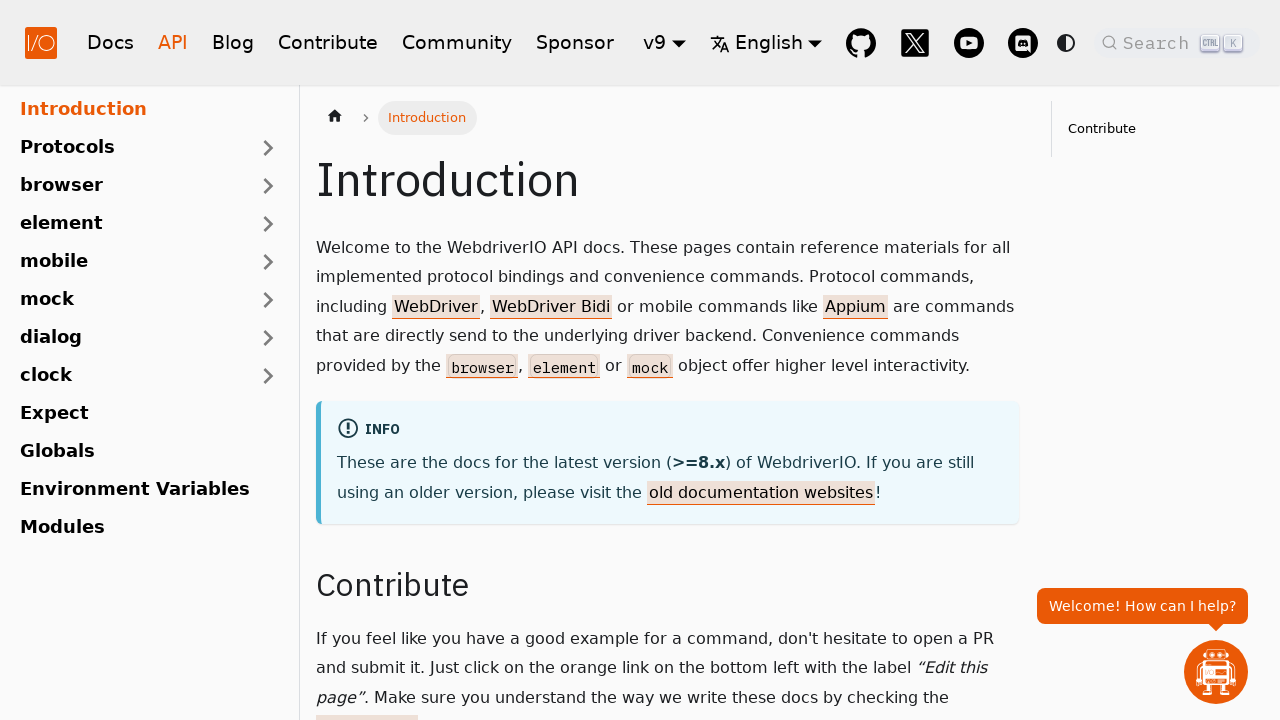

Verified 'api' is present in the page URL
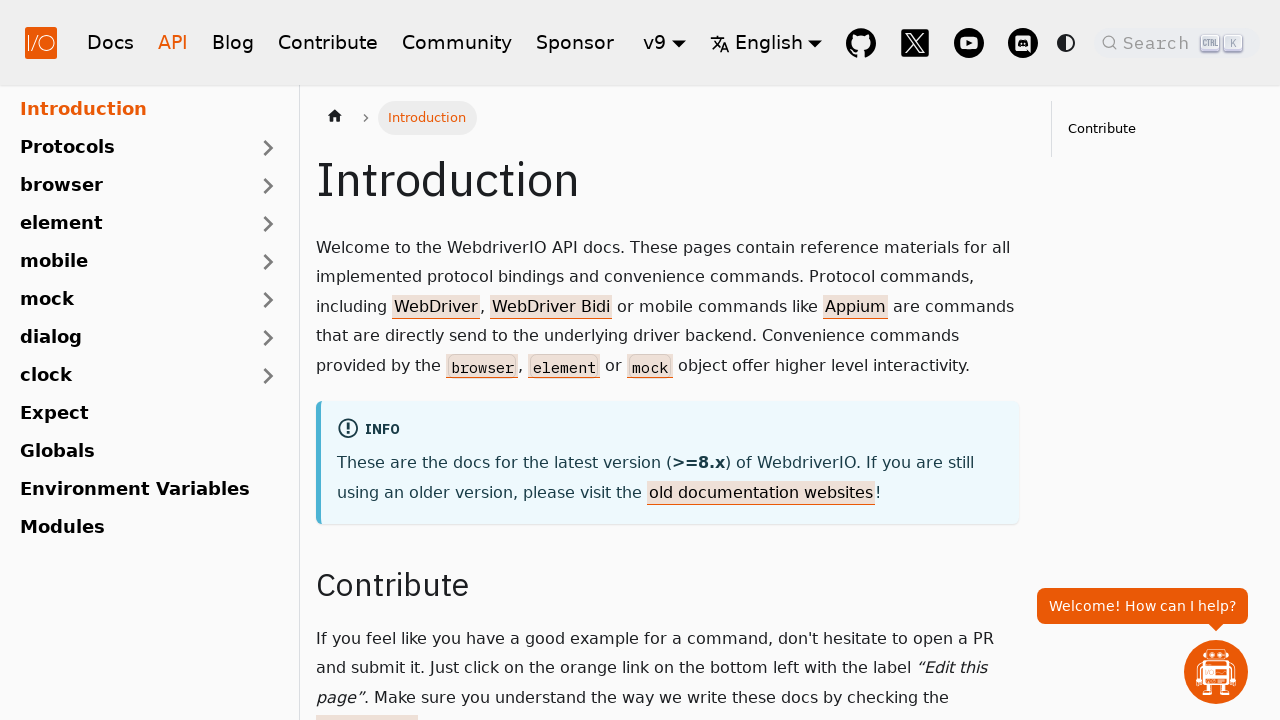

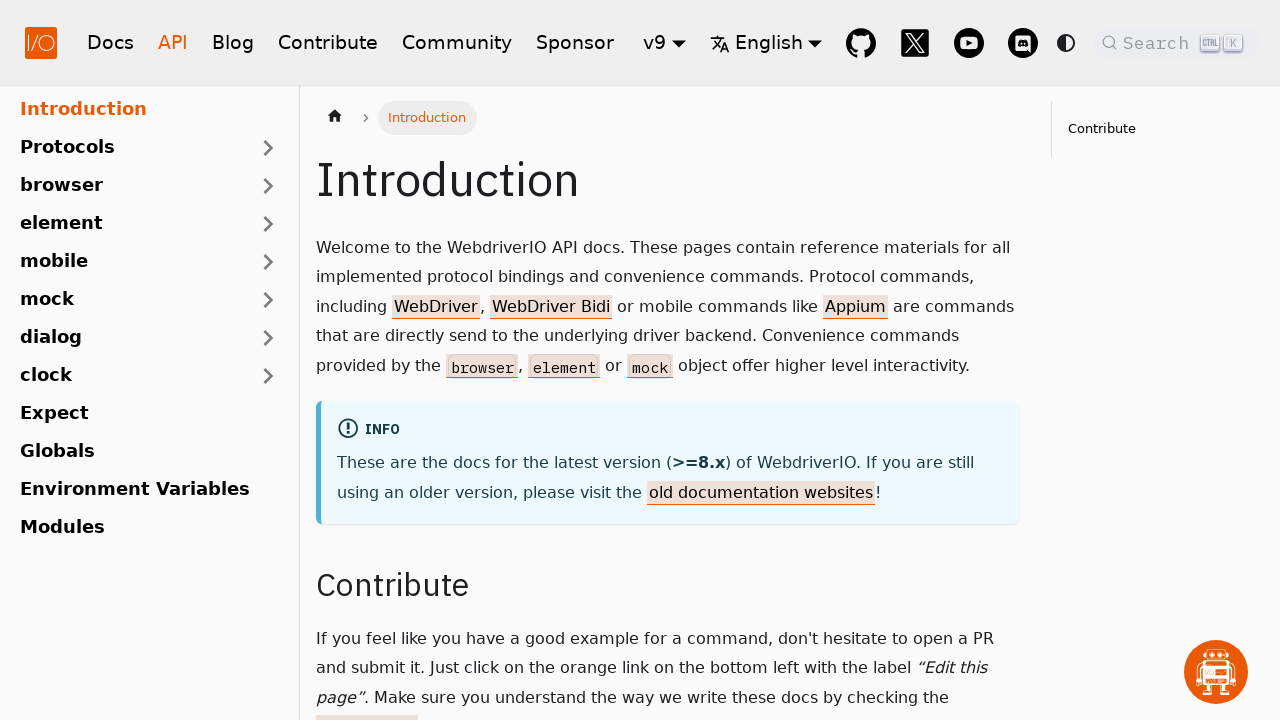